Tests a web form by filling a text input field with "Selenium" and clicking the submit button, then verifying a confirmation message appears.

Starting URL: https://www.selenium.dev/selenium/web/web-form.html

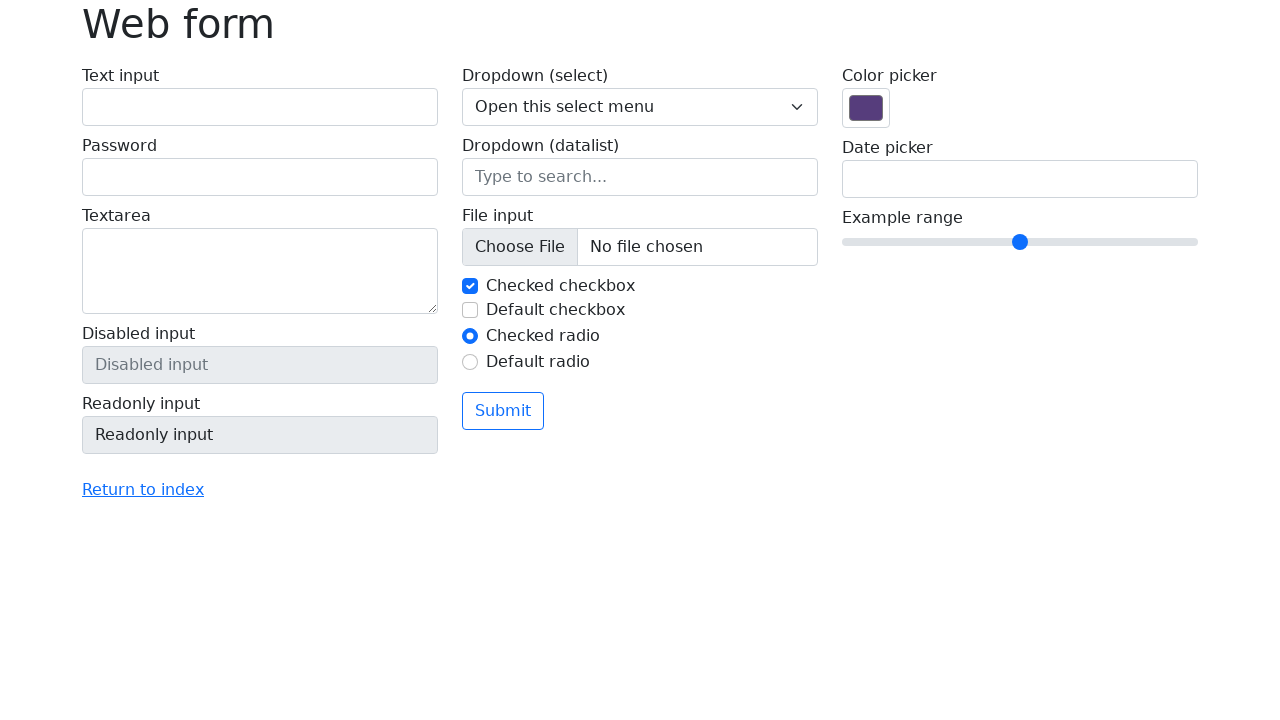

Filled text input field with 'Selenium' on input[name='my-text']
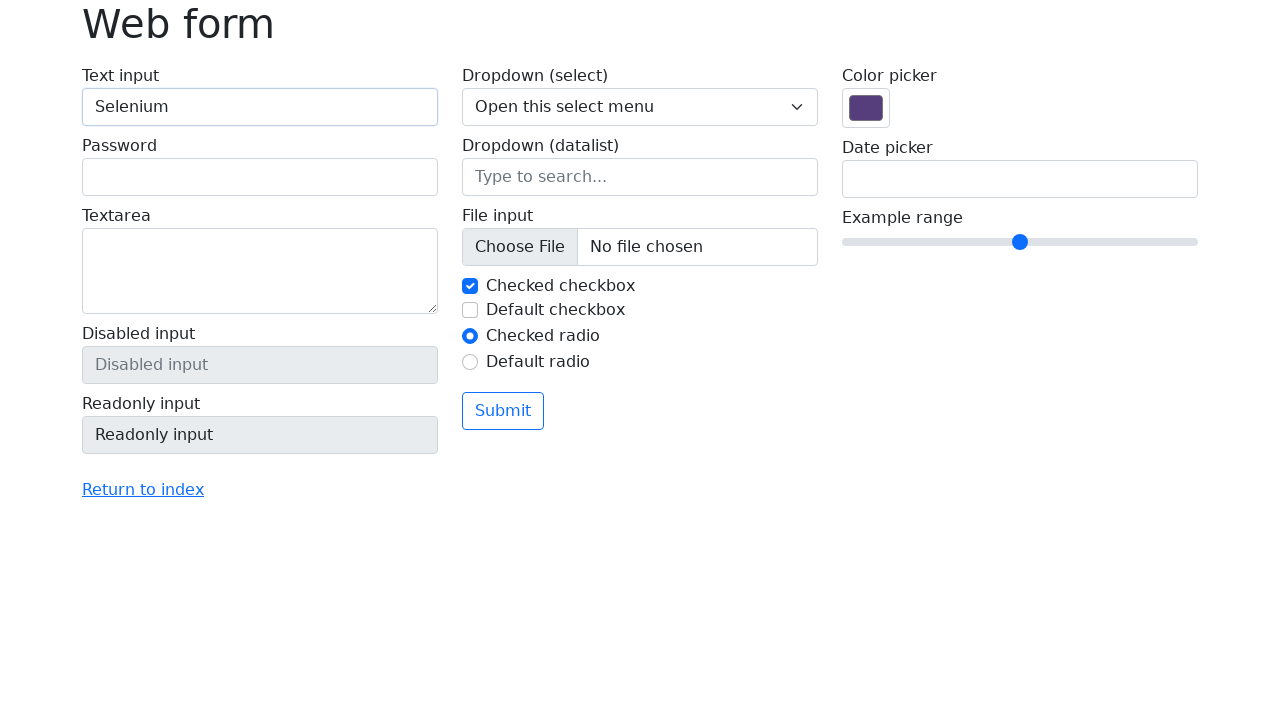

Clicked submit button at (503, 411) on button
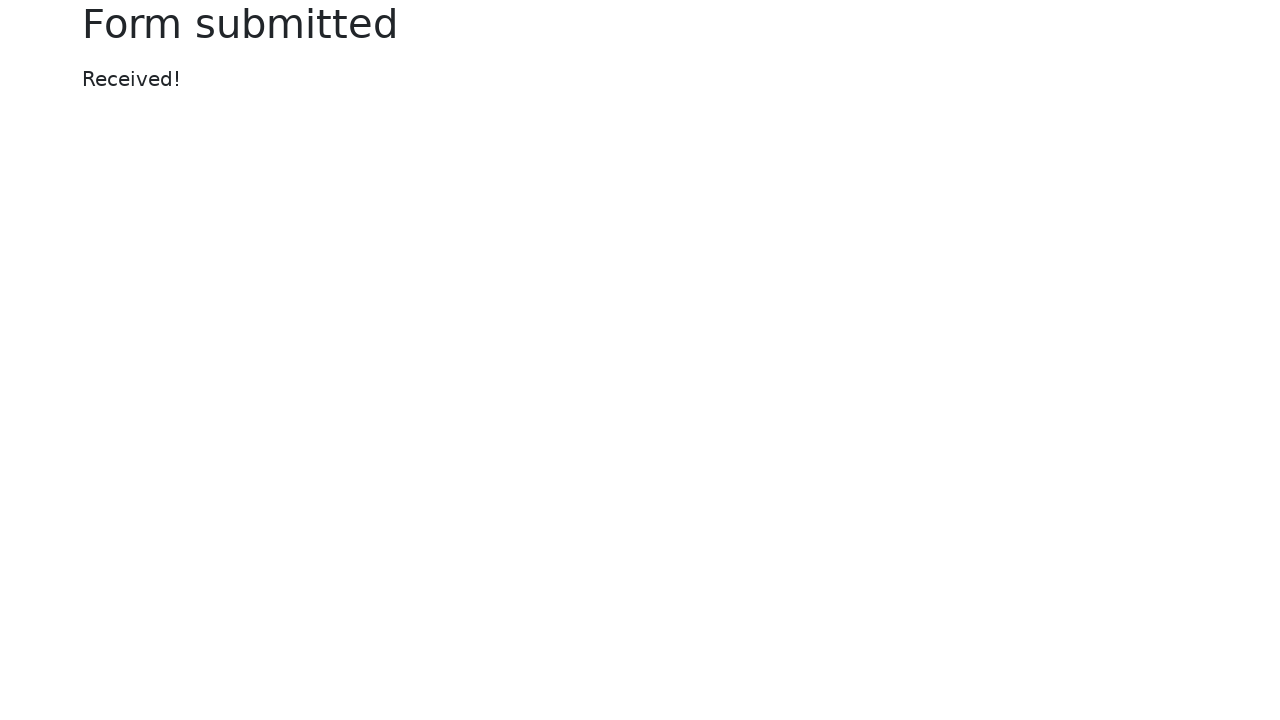

Confirmation message appeared
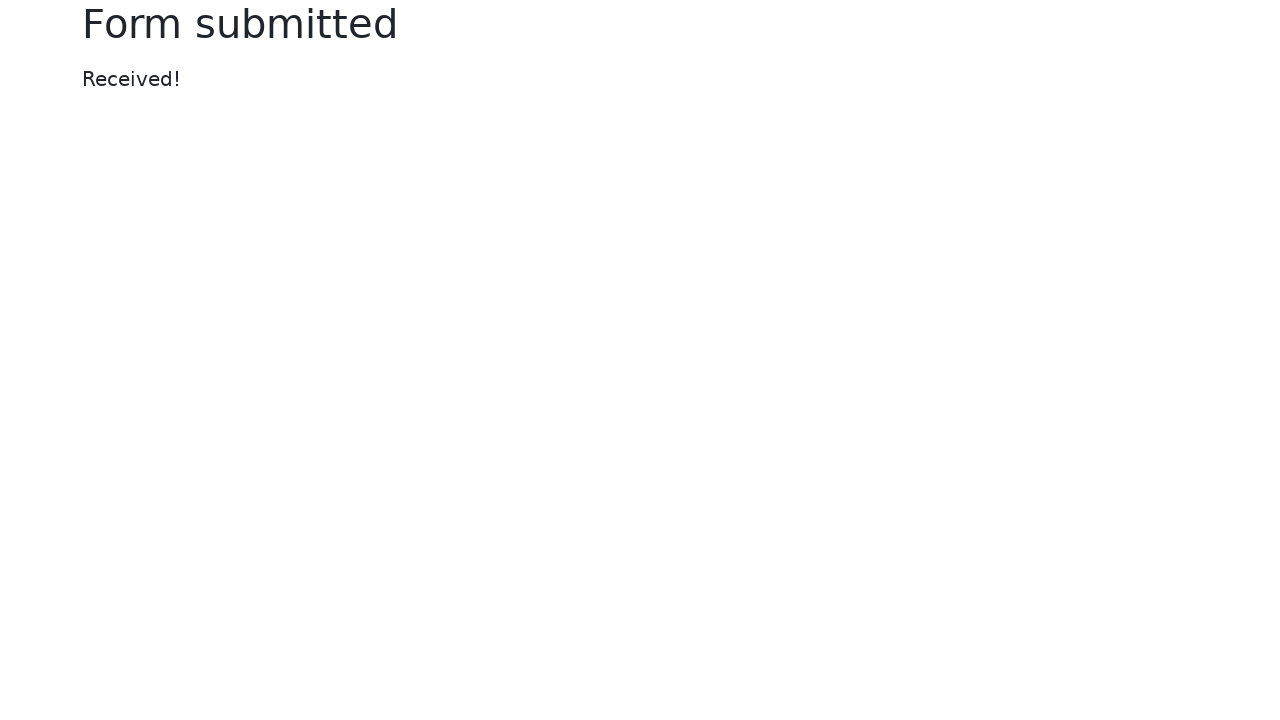

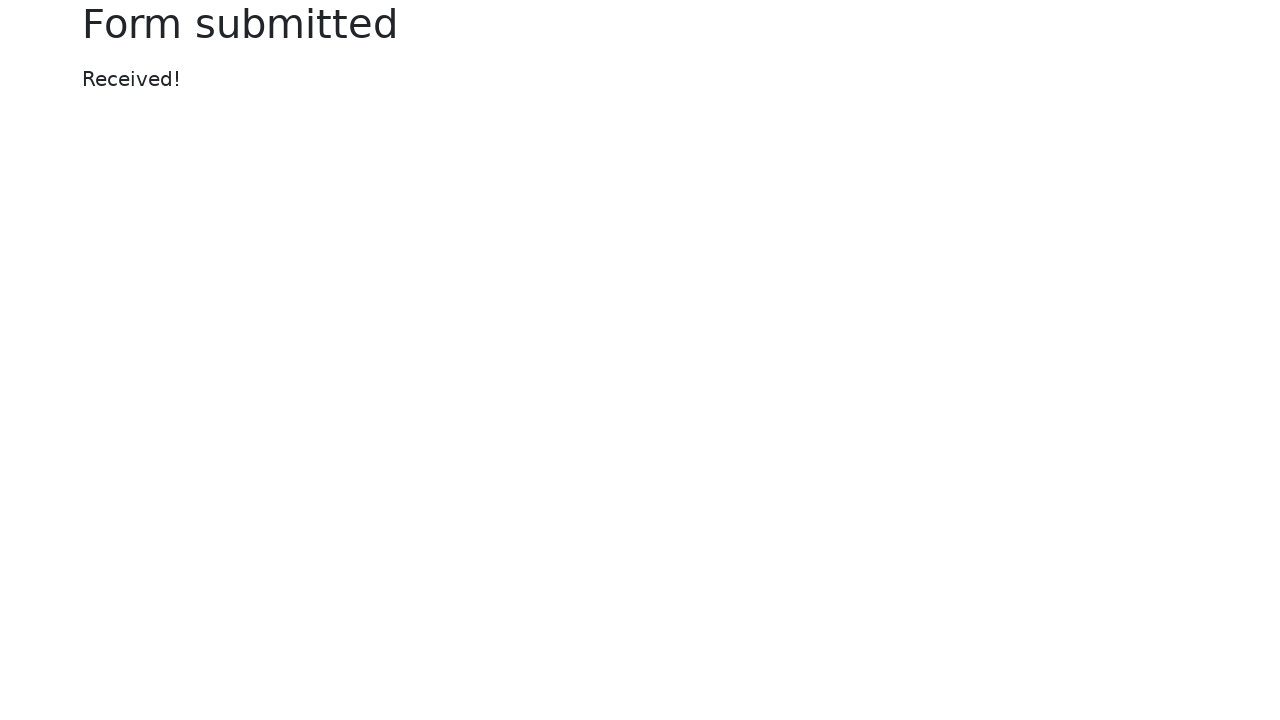